Tests mouse hover interaction on a navigation element by clicking and holding on a menu item

Starting URL: https://www.shopclues.com

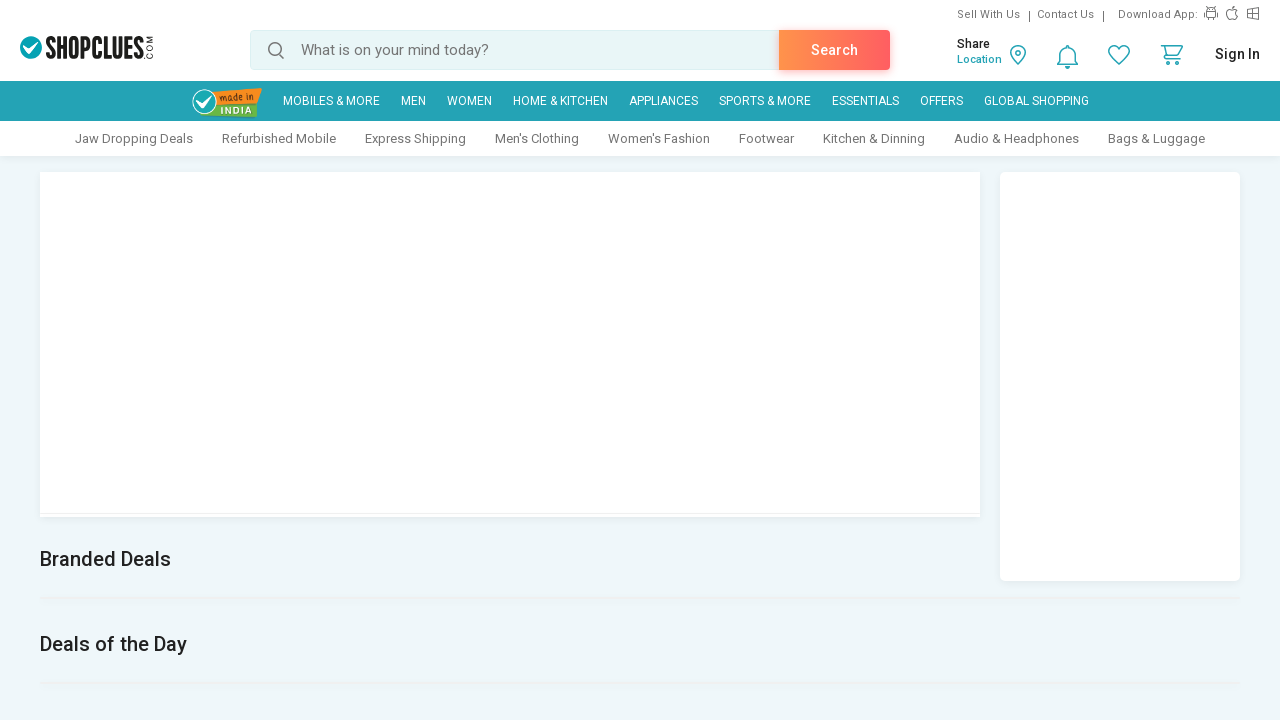

Hovered over navigation menu item (li#nav_44 > a) at (331, 101) on xpath=//li[@id='nav_44']/child::a
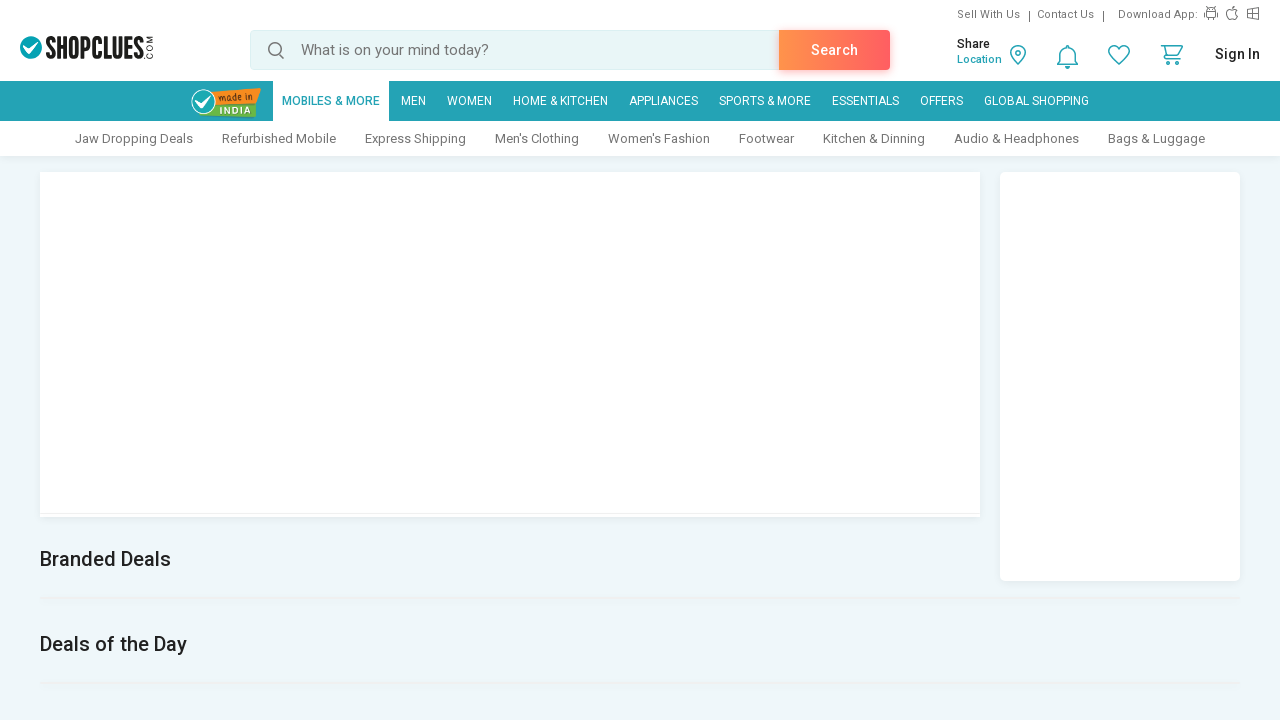

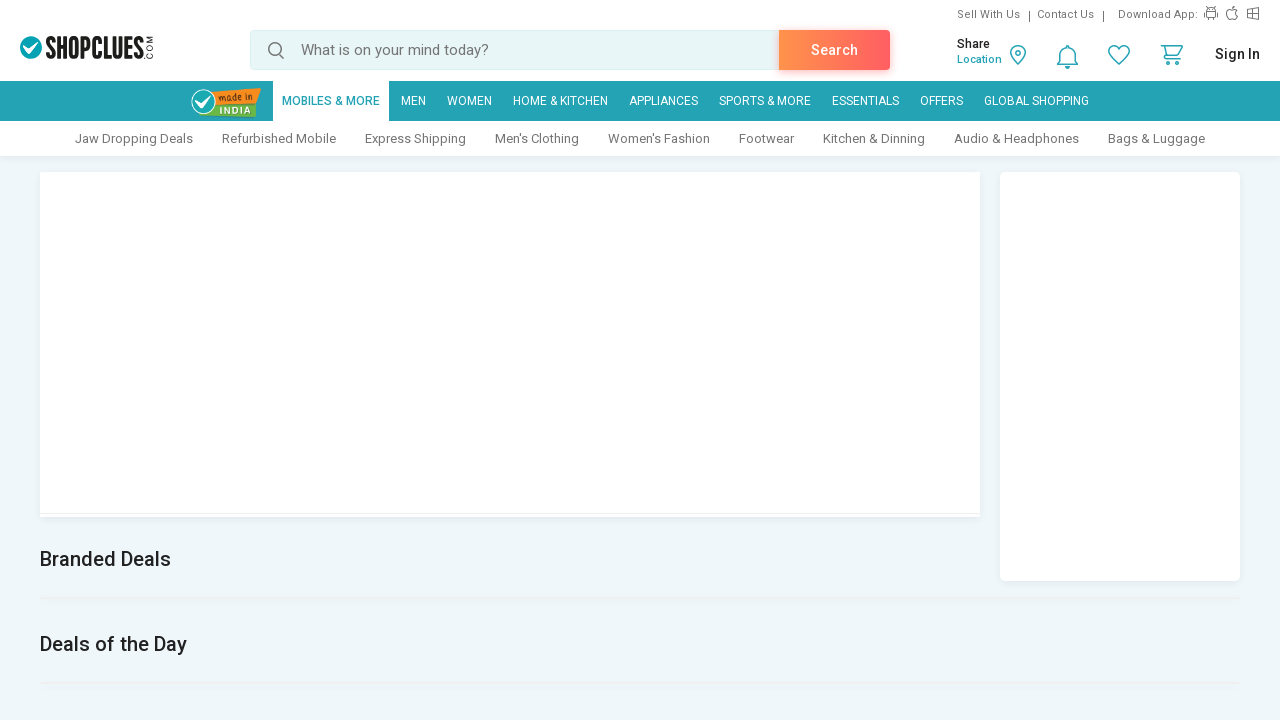